Navigates to a Wildberries product detail page and waits for the price element to be displayed, verifying the page loads correctly.

Starting URL: https://www.wildberries.by/catalog/158962754/detail.aspx

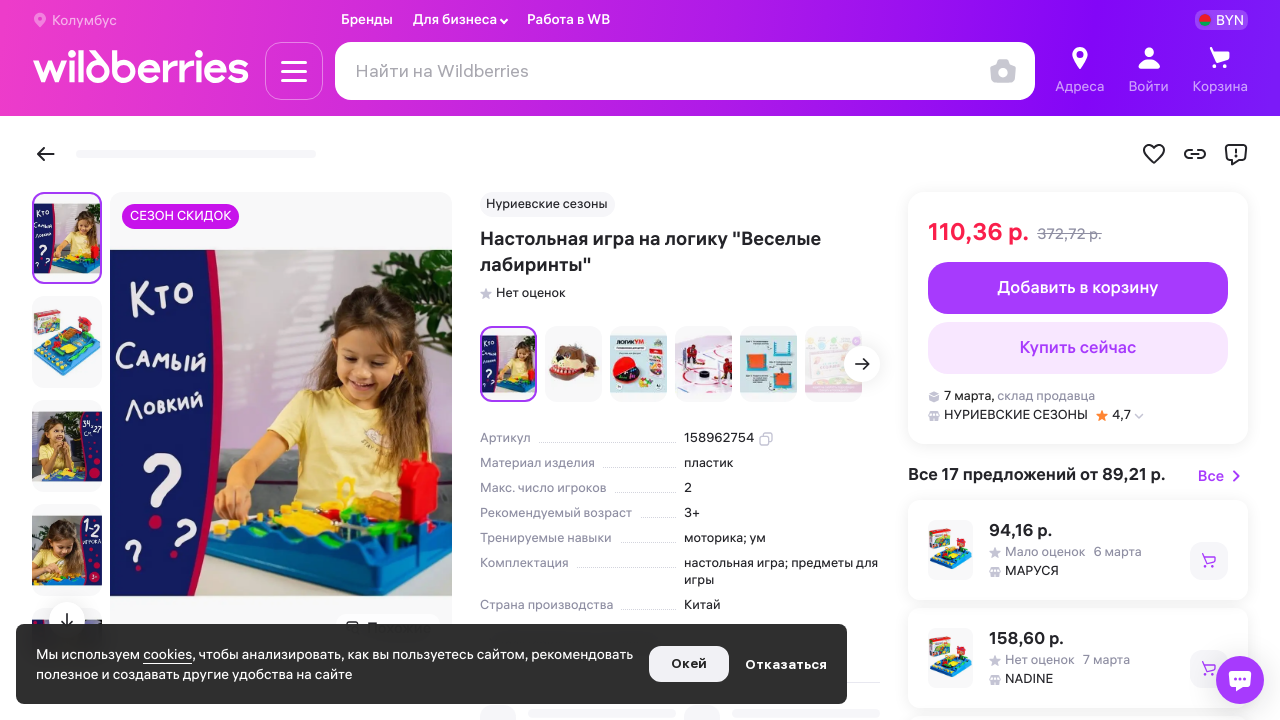

Navigated to Wildberries product detail page
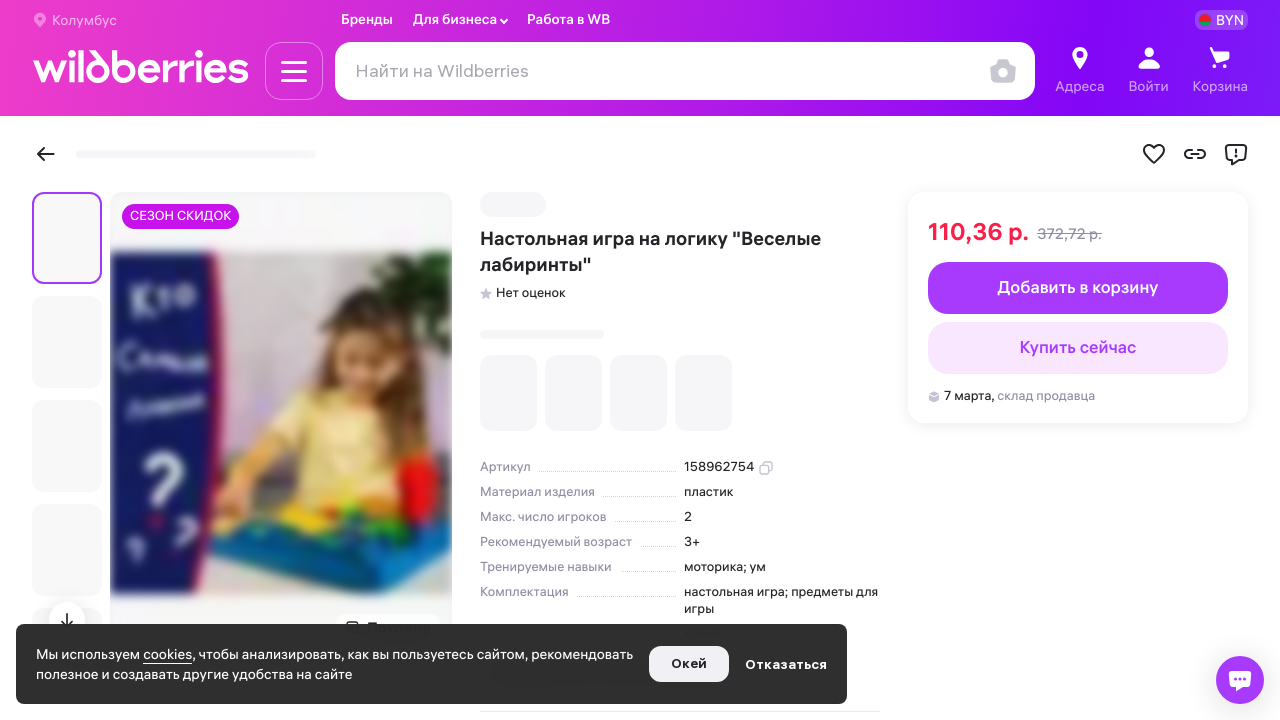

Price element displayed on the product page
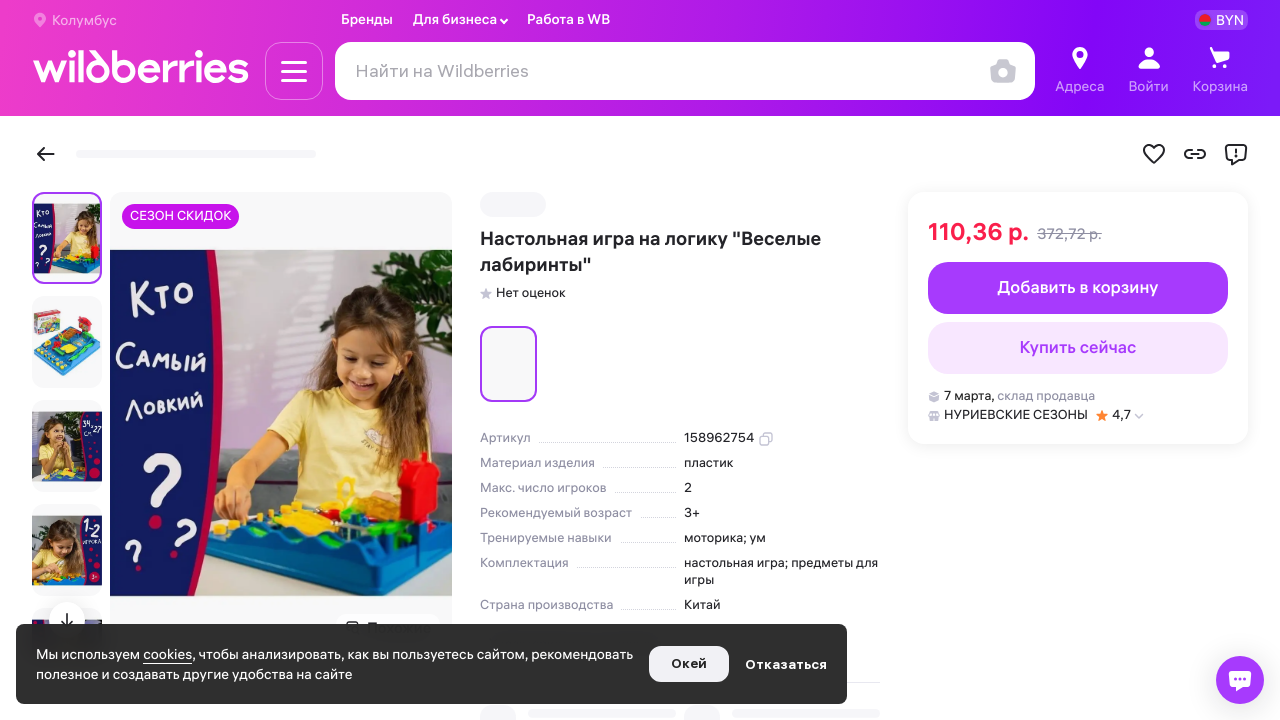

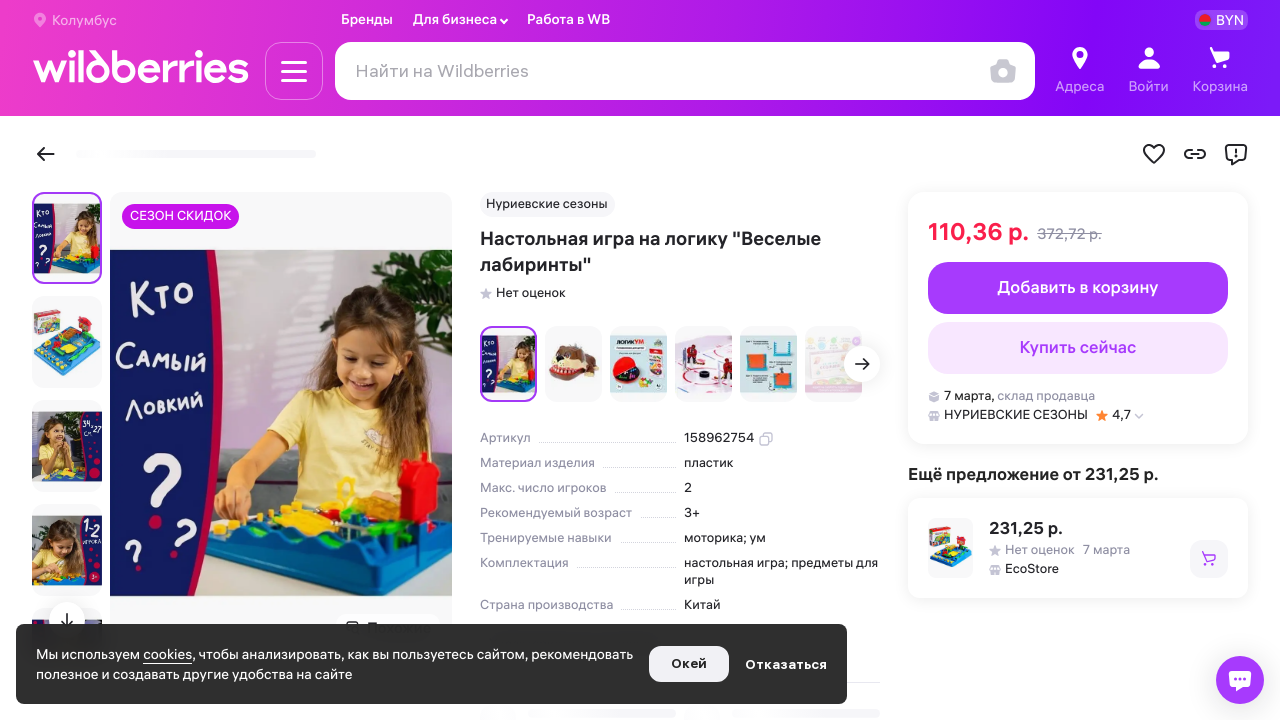